Opens all links from the footer's first column in new tabs using keyboard shortcuts, then switches through all opened windows

Starting URL: https://qaclickacademy.com/practice.php

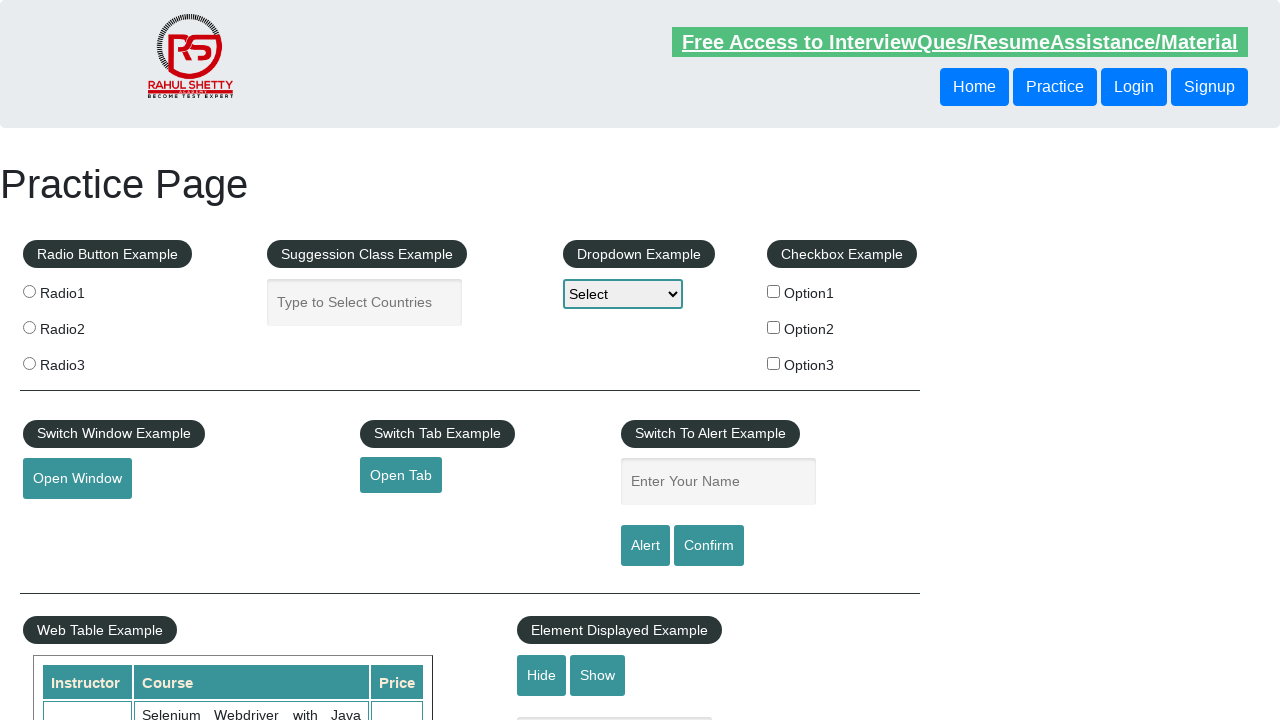

Located footer element with ID 'gf-BIG'
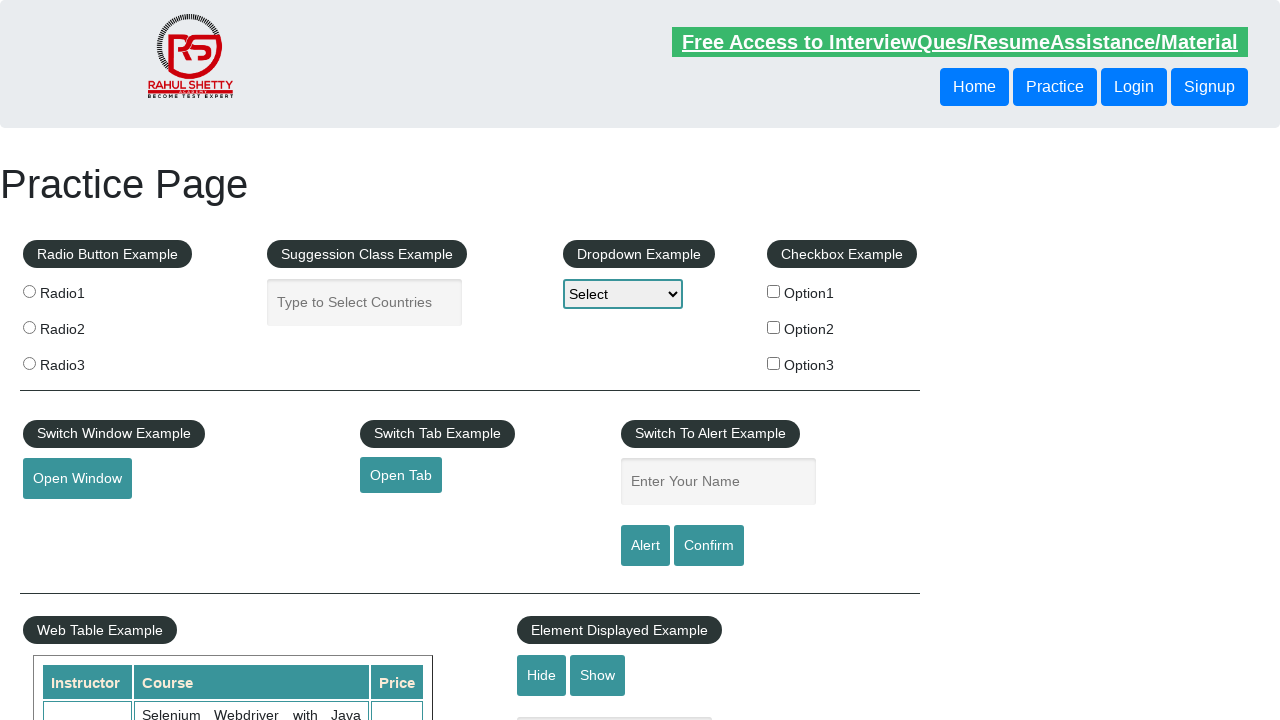

Located first column in footer table
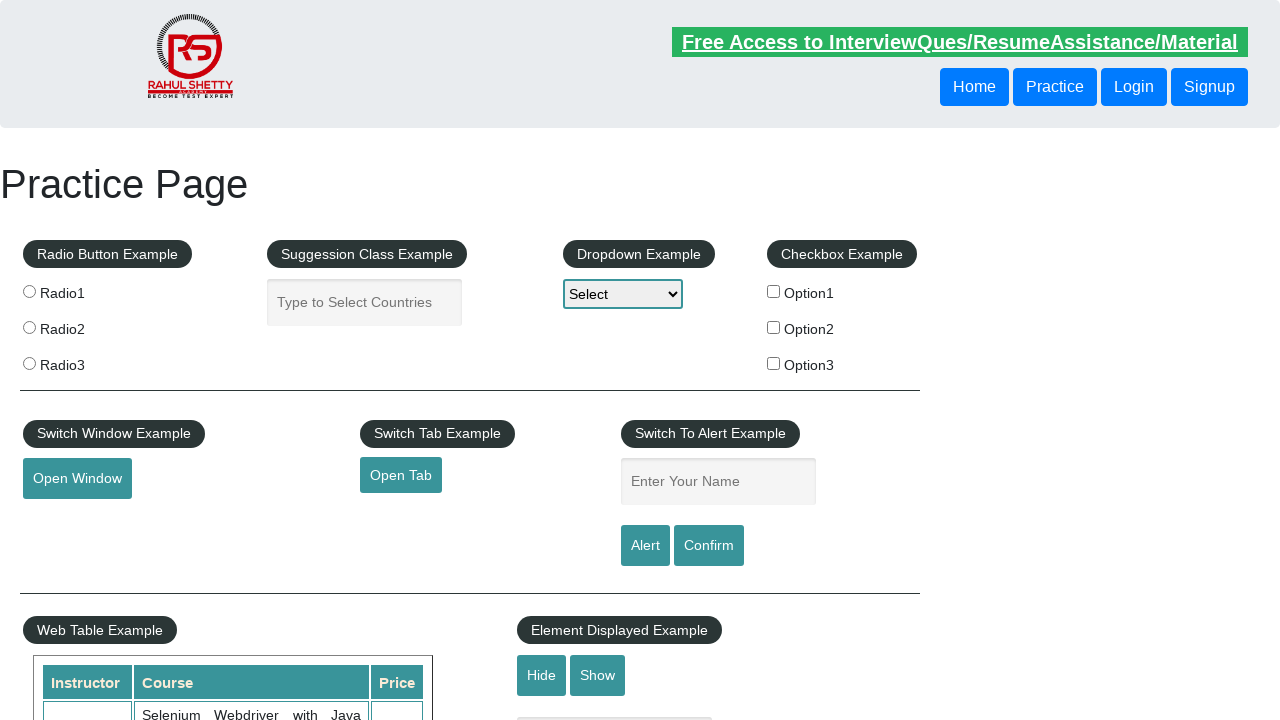

Located all links in first footer column
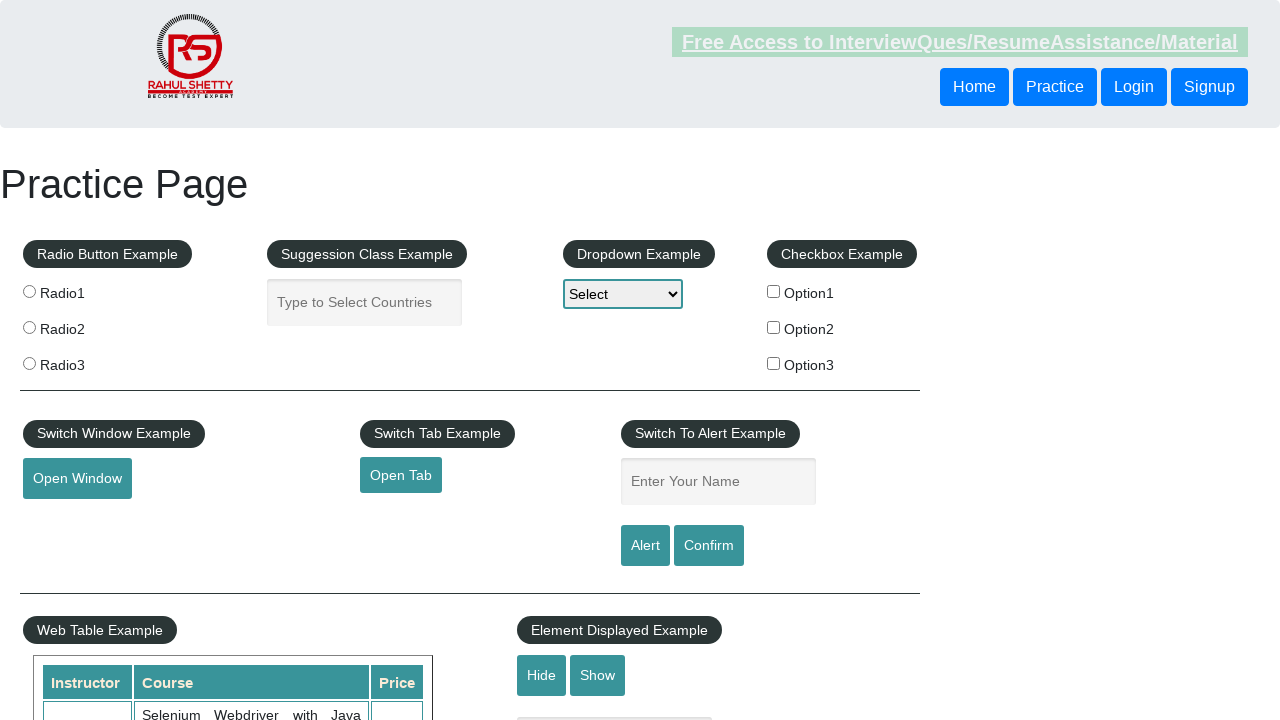

Counted 5 links in footer column
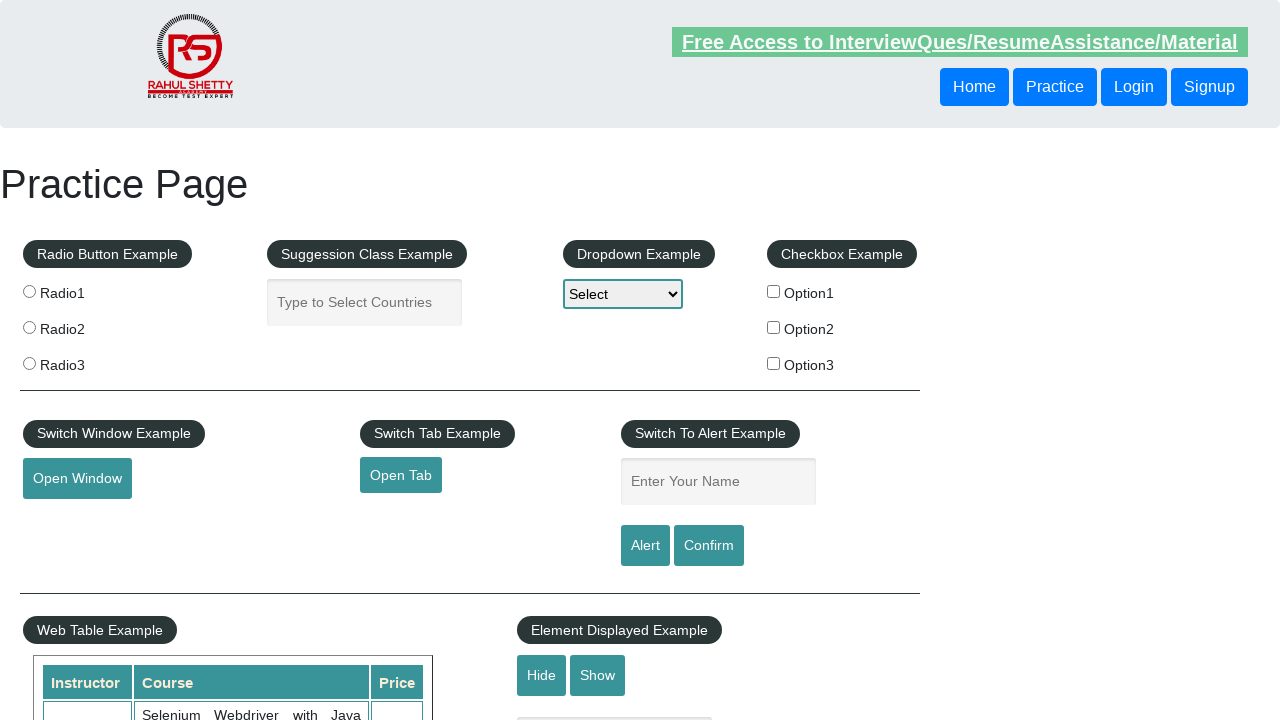

Opened link 1 in new tab using Ctrl+Click at (68, 520) on #gf-BIG >> xpath=//table/tbody/tr/td[1]/ul >> a >> nth=1
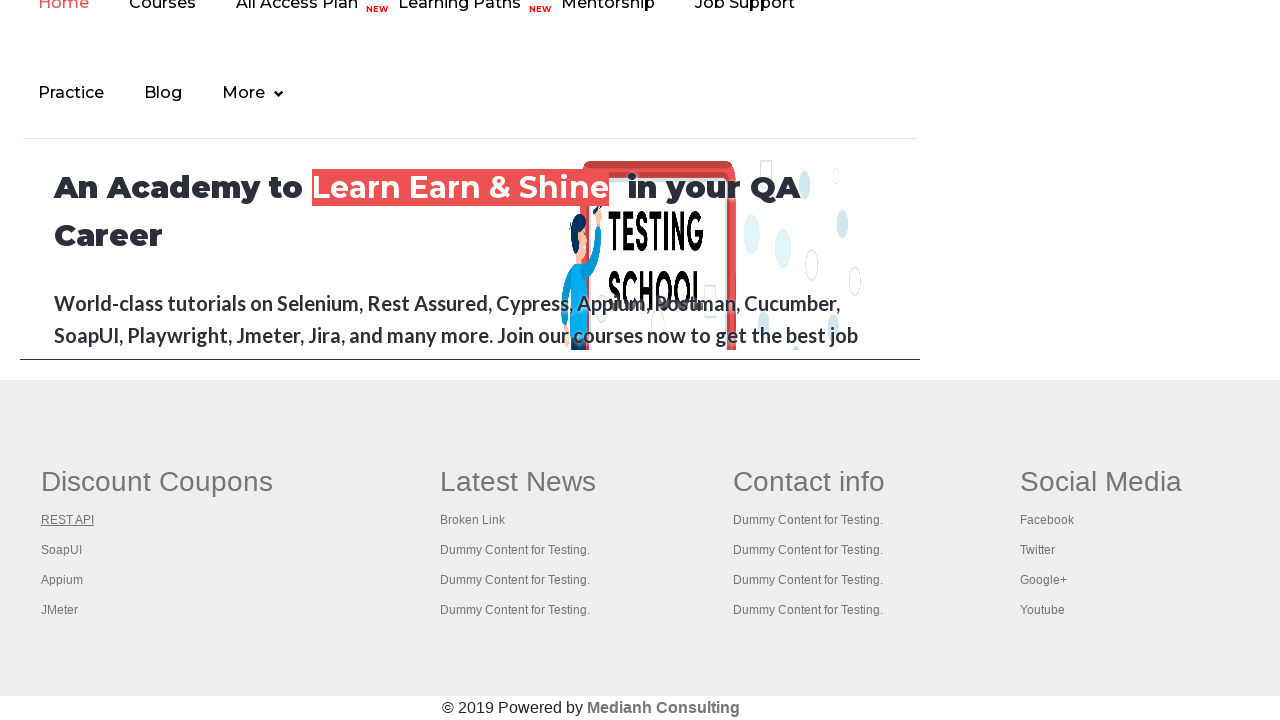

Opened link 2 in new tab using Ctrl+Click at (62, 550) on #gf-BIG >> xpath=//table/tbody/tr/td[1]/ul >> a >> nth=2
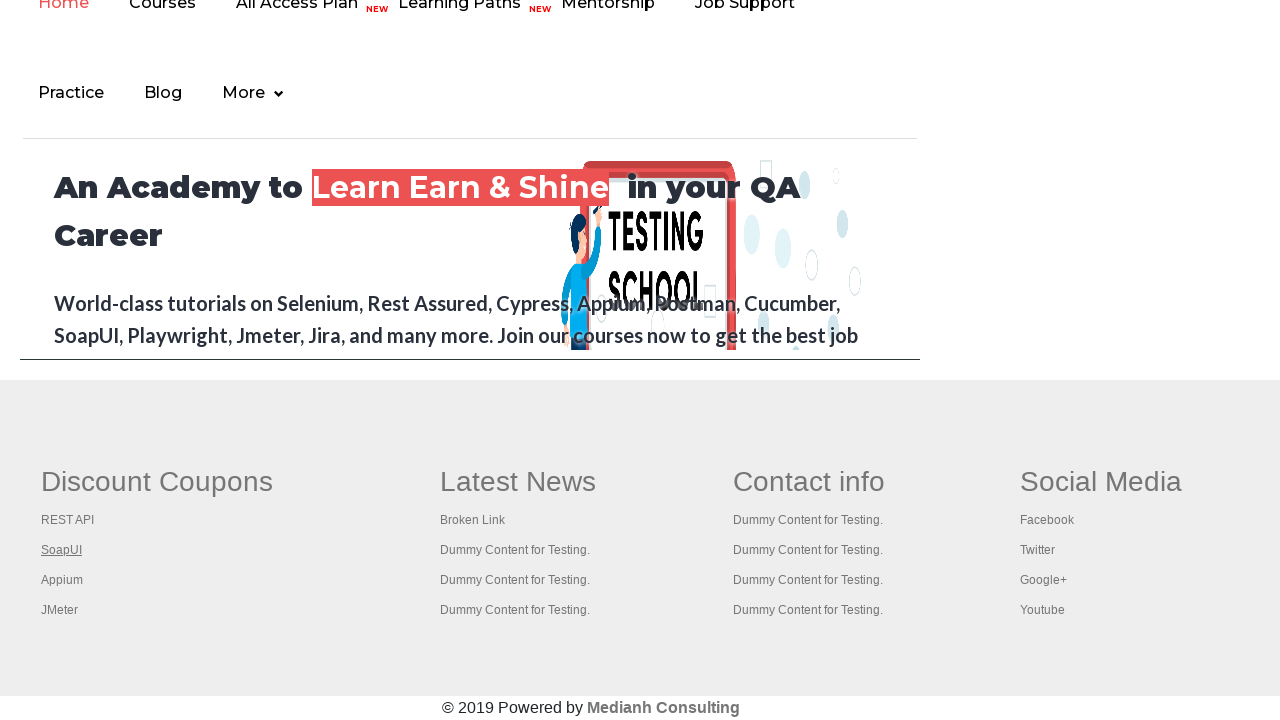

Opened link 3 in new tab using Ctrl+Click at (62, 580) on #gf-BIG >> xpath=//table/tbody/tr/td[1]/ul >> a >> nth=3
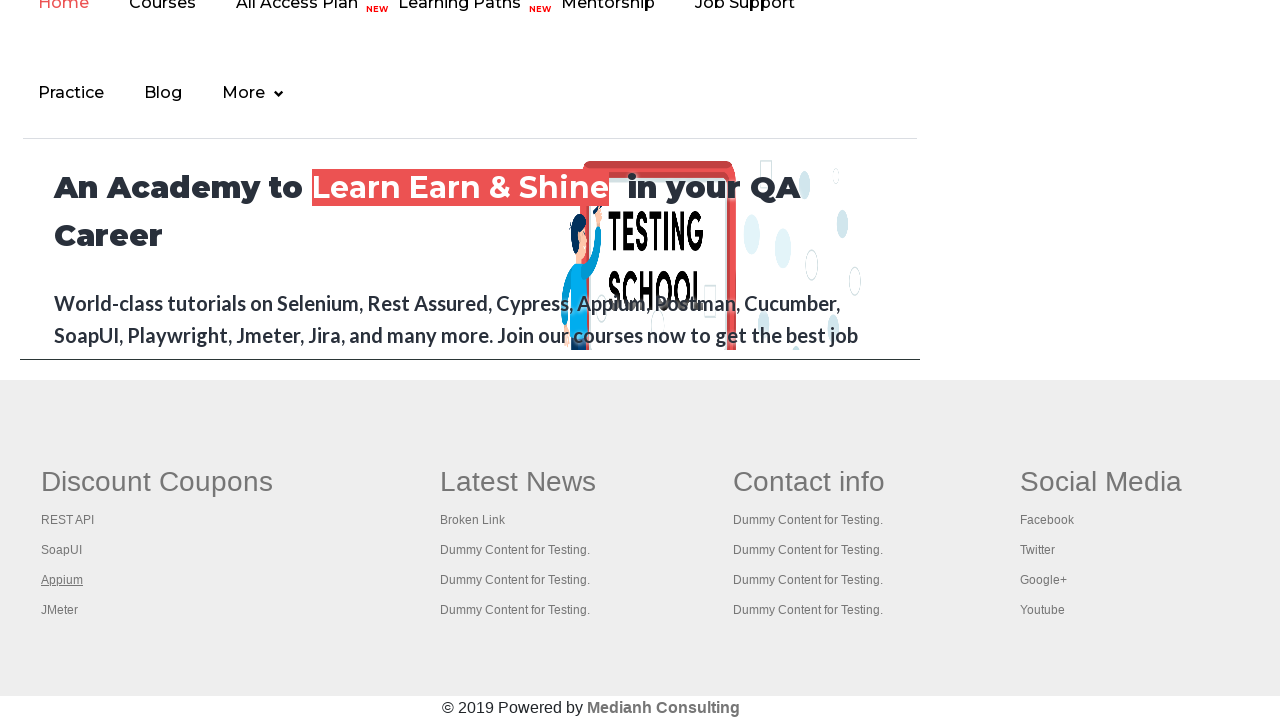

Opened link 4 in new tab using Ctrl+Click at (60, 610) on #gf-BIG >> xpath=//table/tbody/tr/td[1]/ul >> a >> nth=4
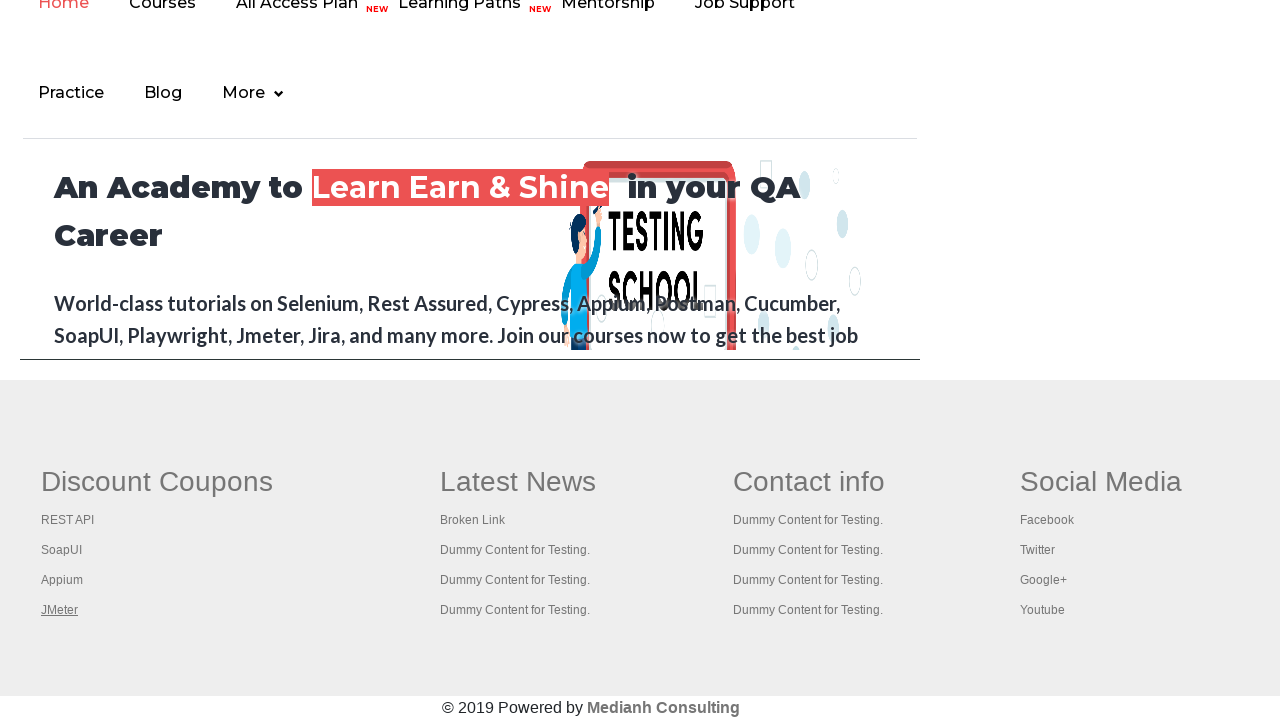

Retrieved all 5 open pages/tabs from context
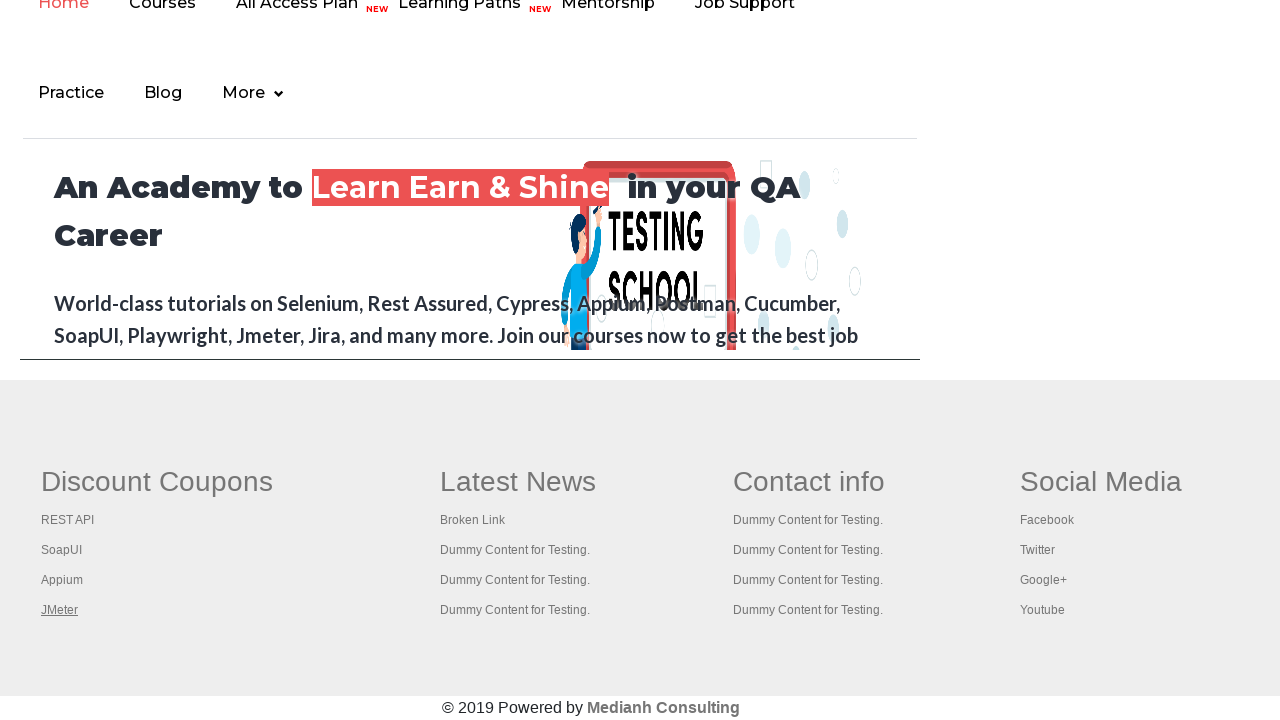

Brought tab to front
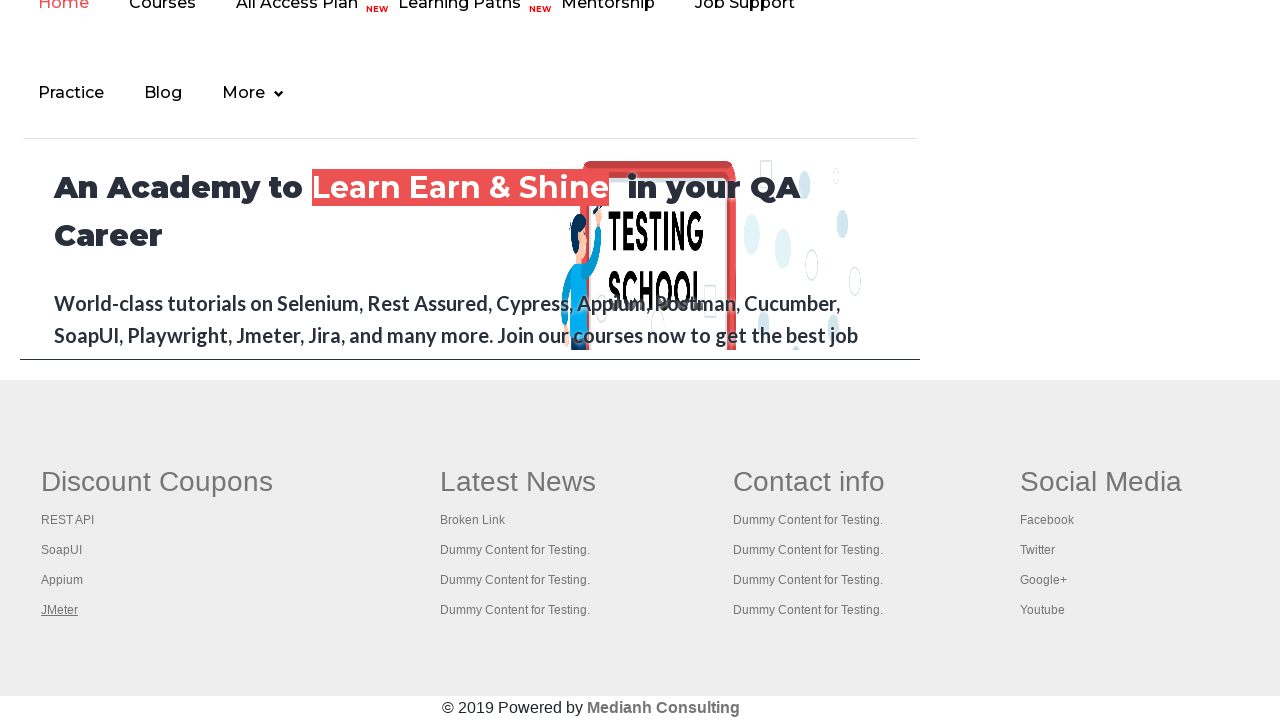

Waited for page to load
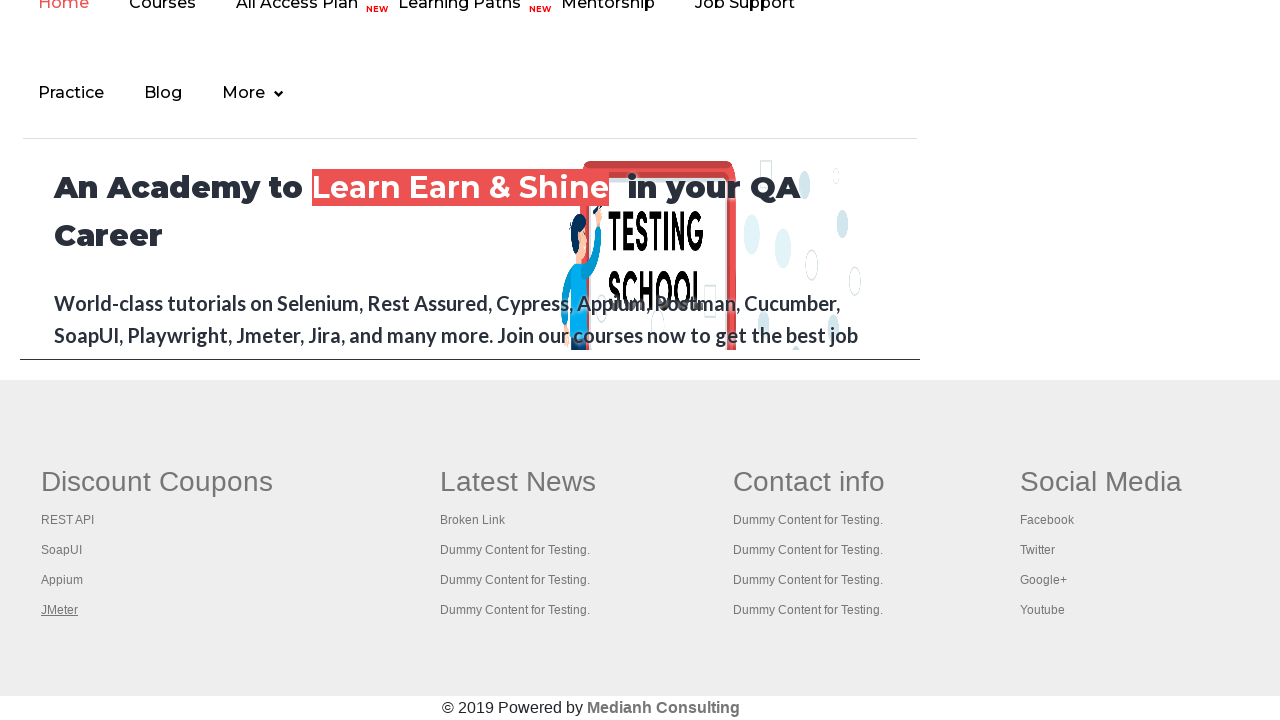

Brought tab to front
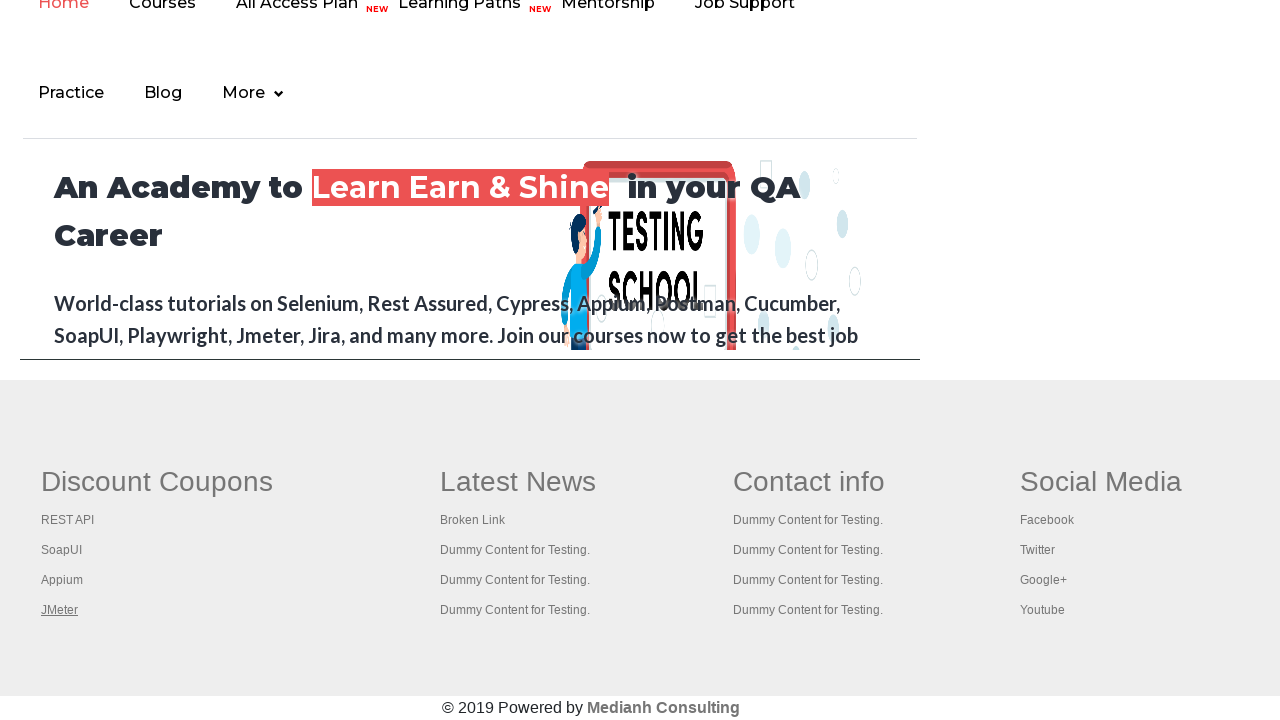

Waited for page to load
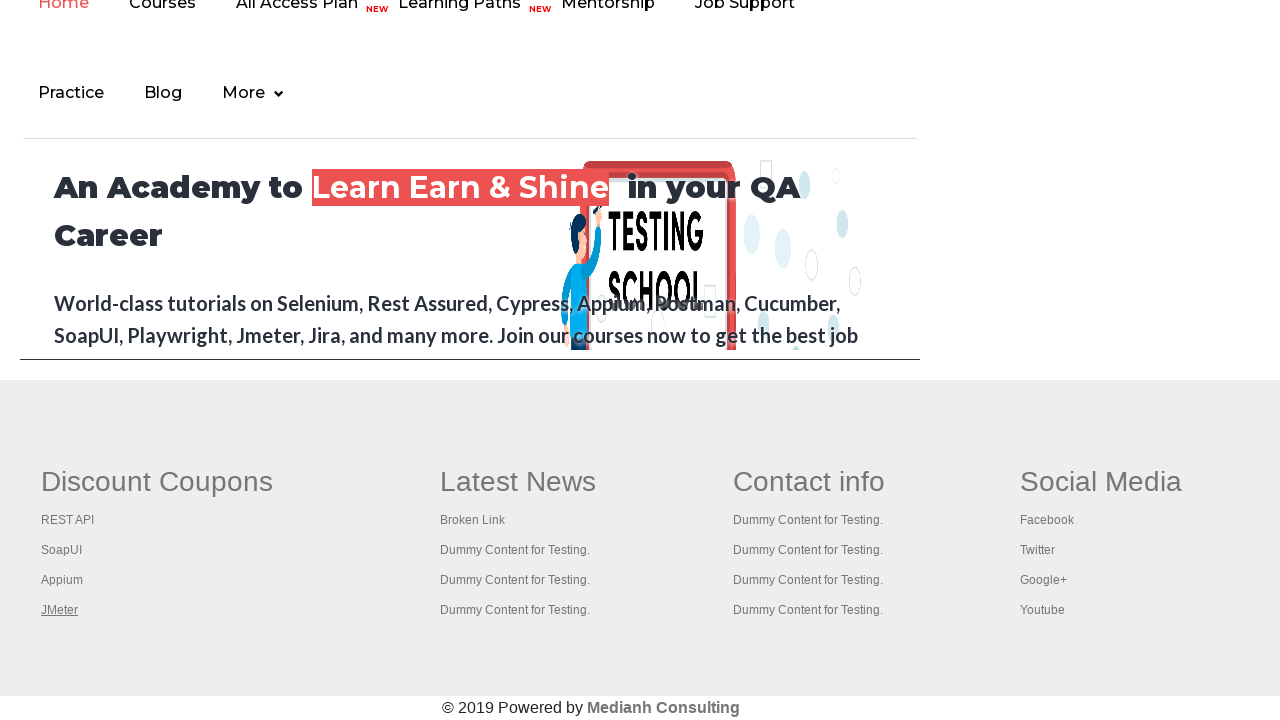

Brought tab to front
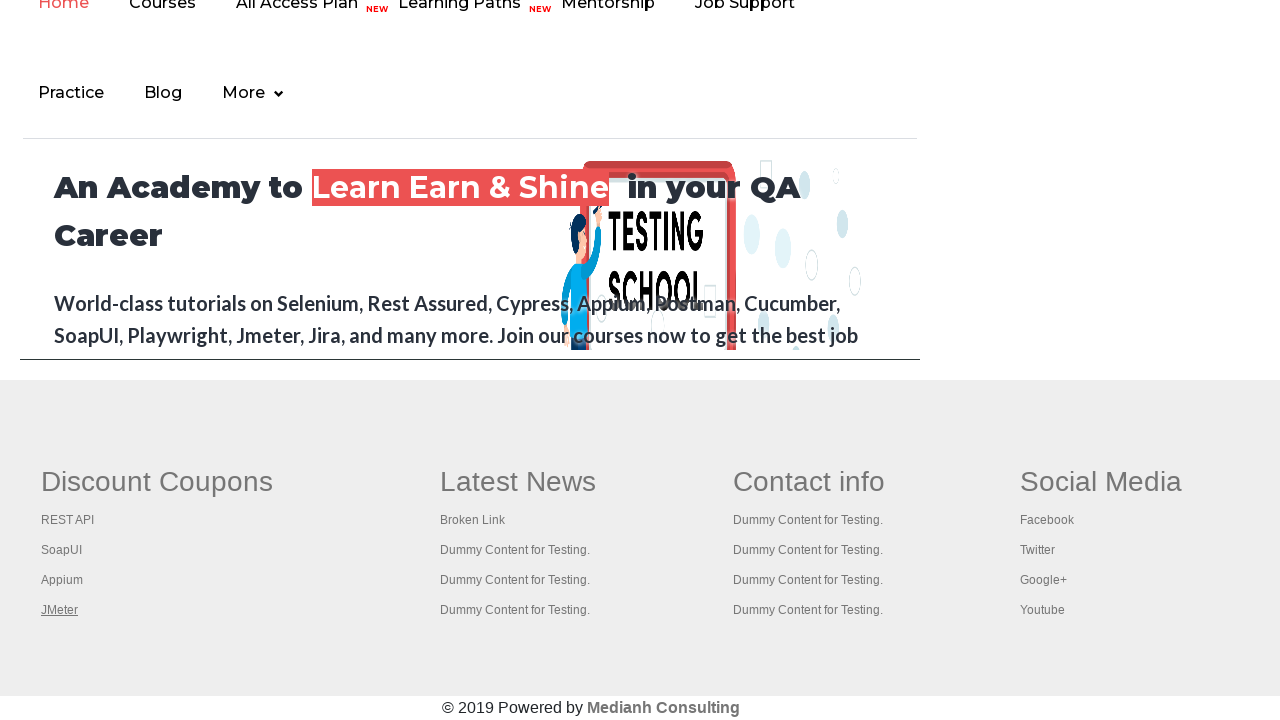

Waited for page to load
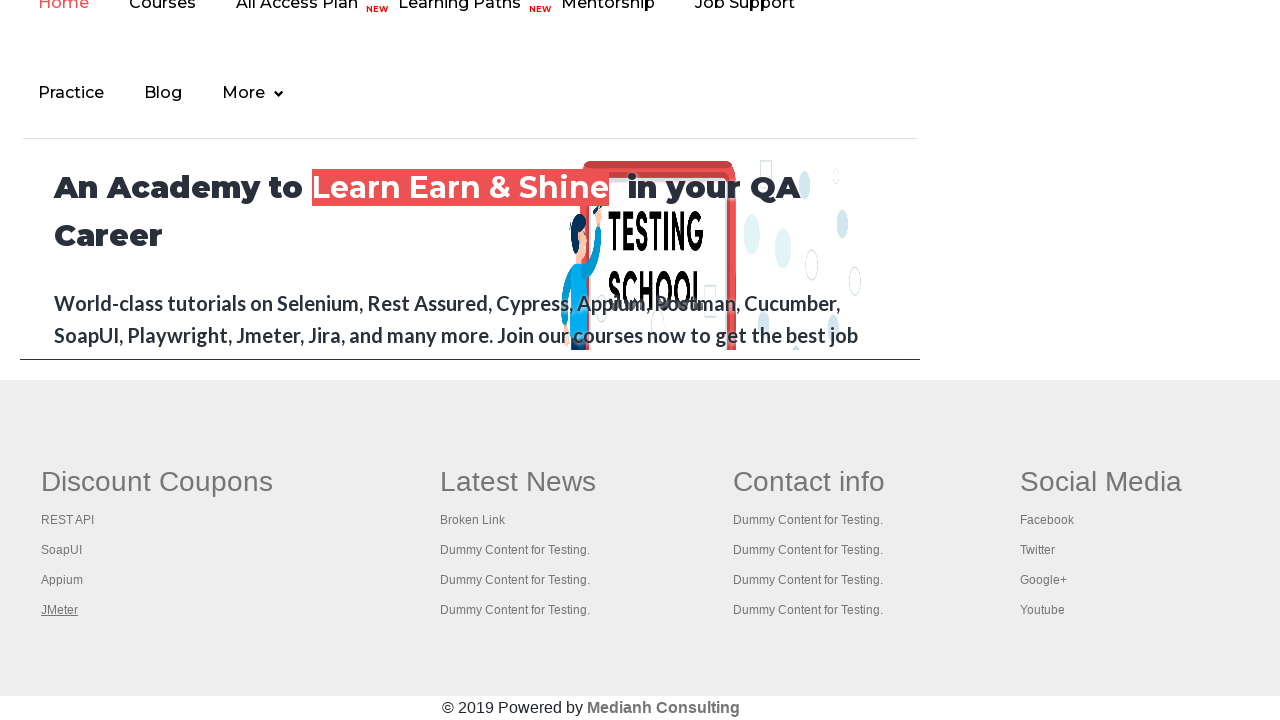

Brought tab to front
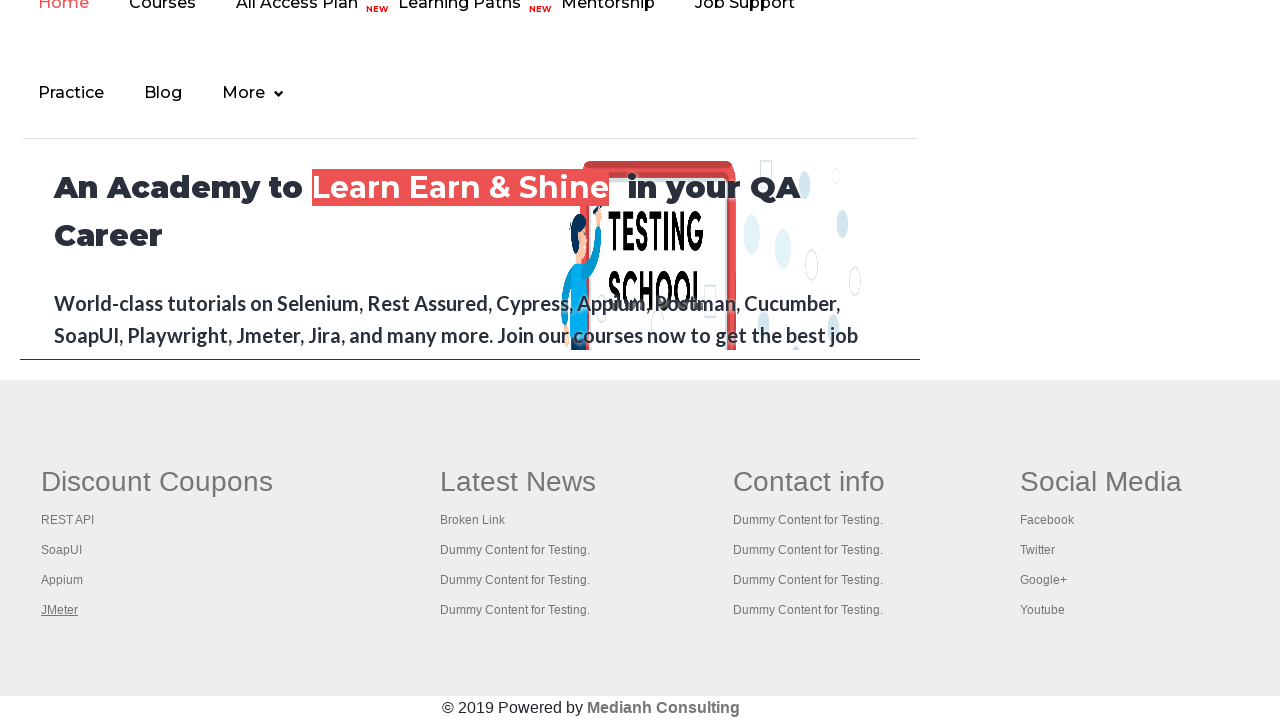

Waited for page to load
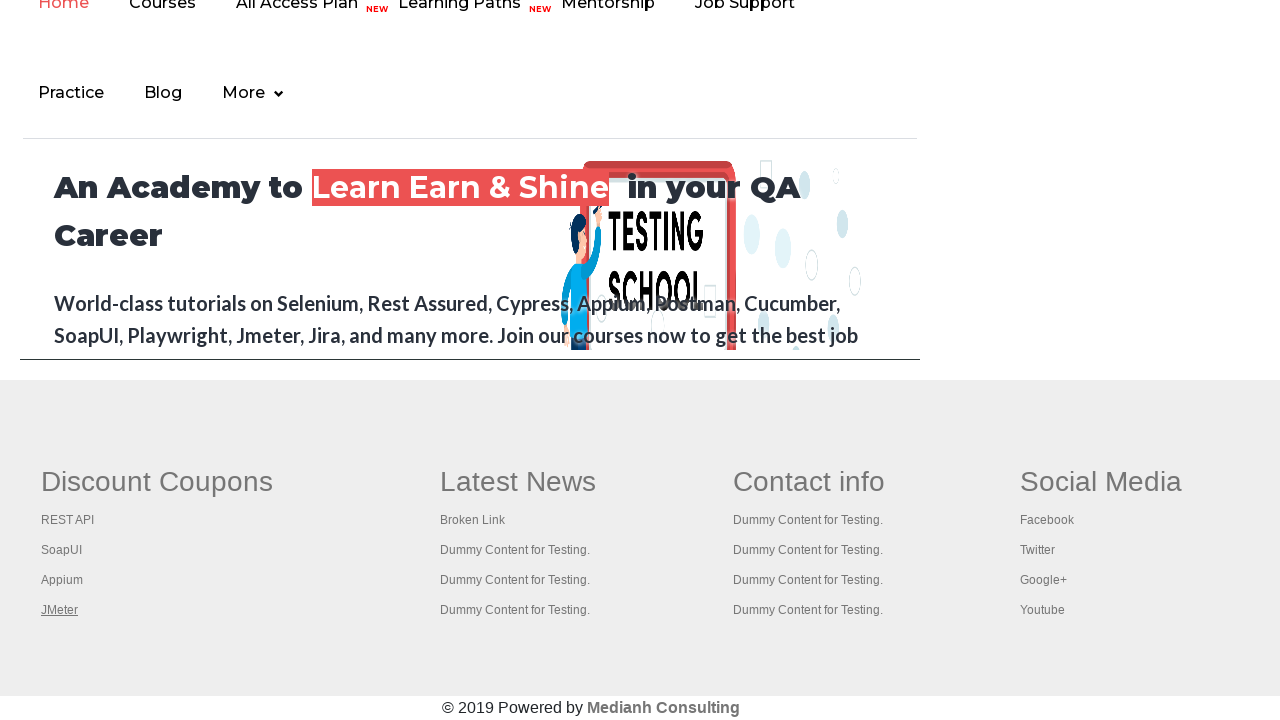

Brought tab to front
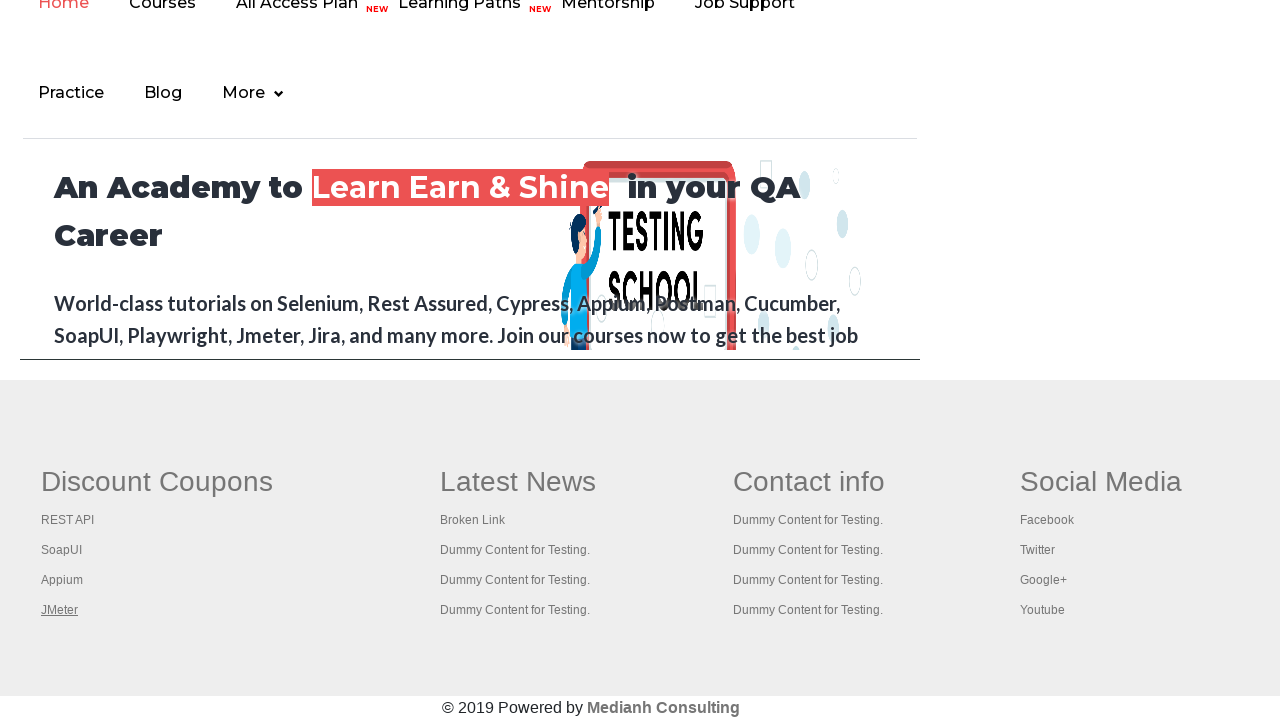

Waited for page to load
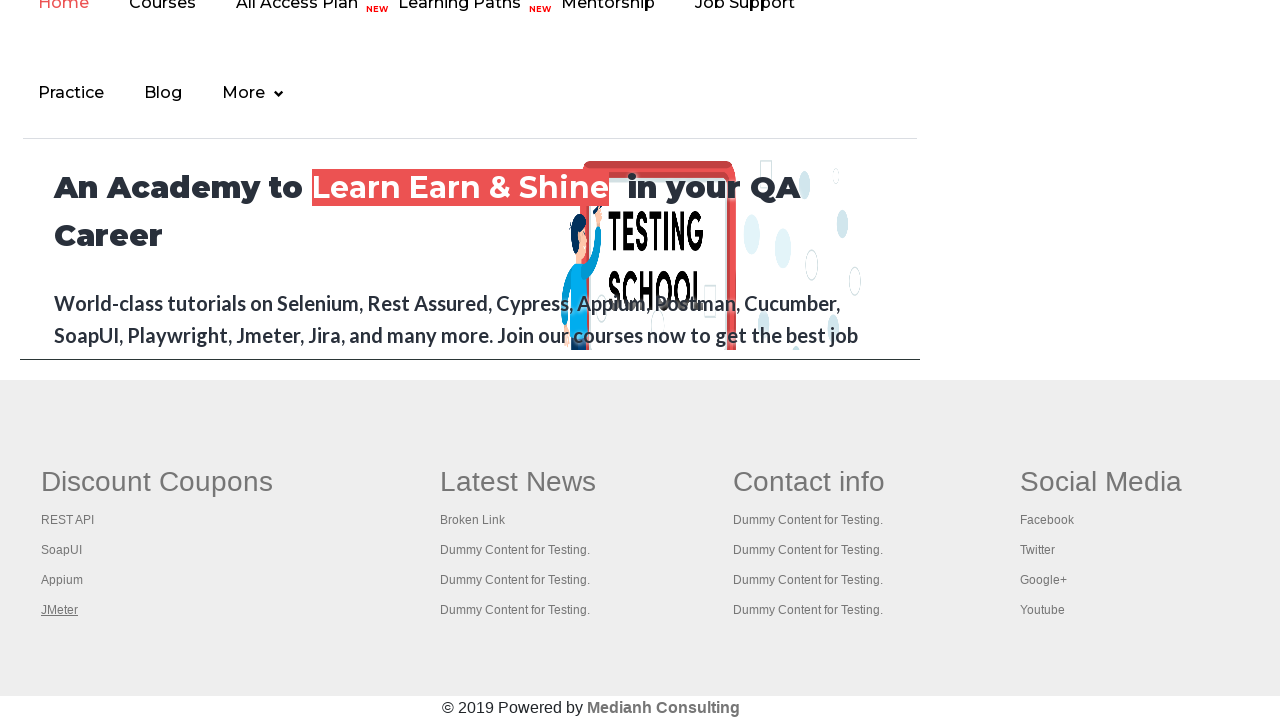

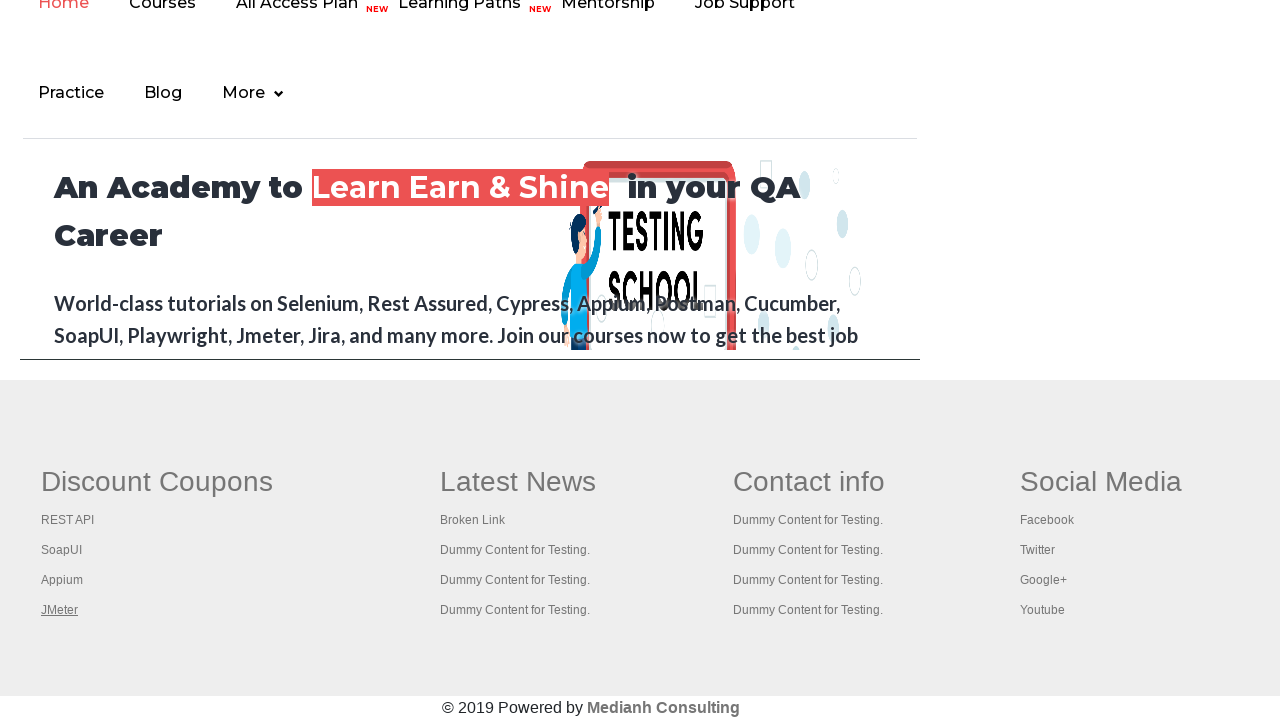